Demonstrates various Selenium locator strategies by repeatedly finding and filling the same username field using different selector methods, then navigates to Selenium documentation and clicks a link

Starting URL: https://www.saucedemo.com

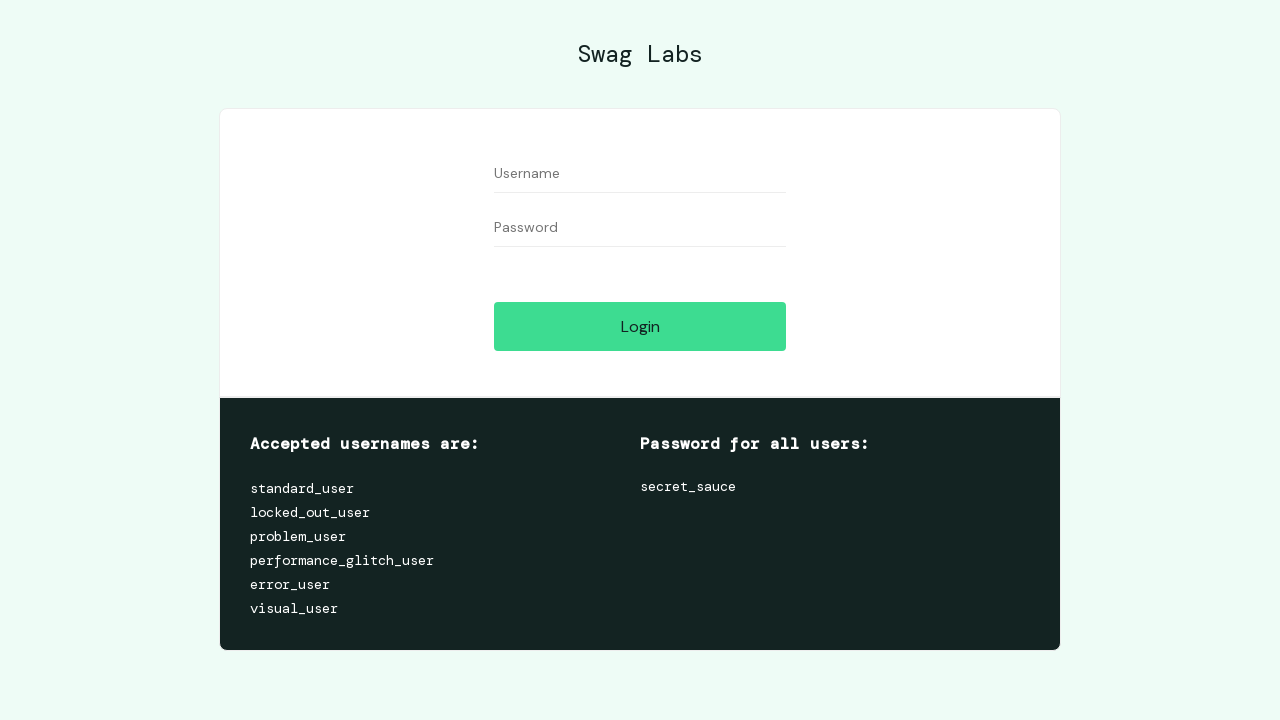

Filled username field using By.id selector on #user-name
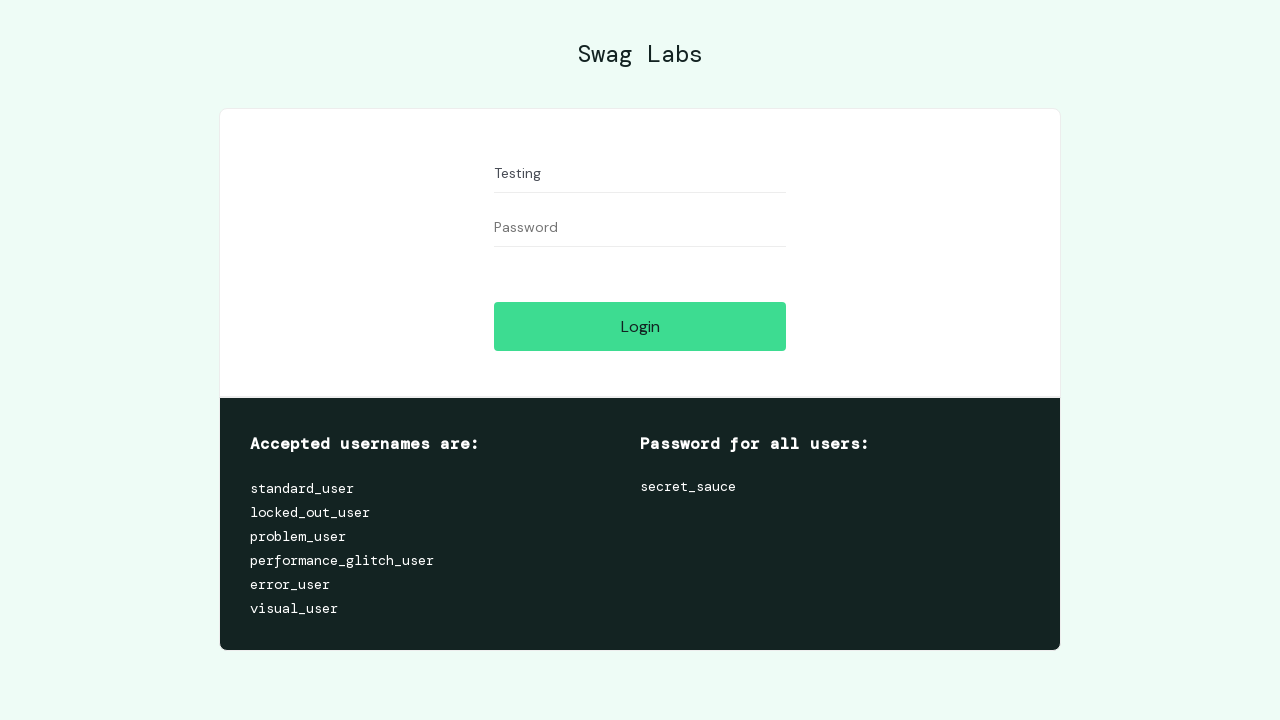

Cleared username field using CSS selector on #user-name
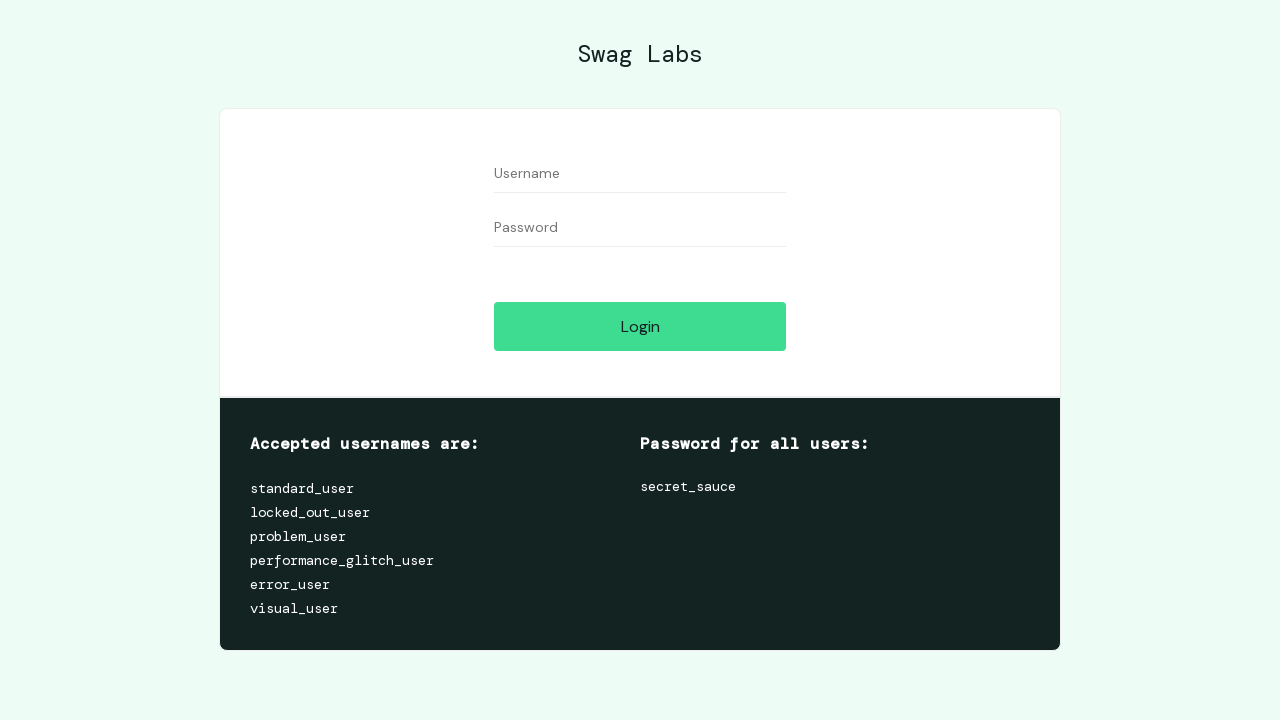

Filled username field using By.cssSelector on #user-name
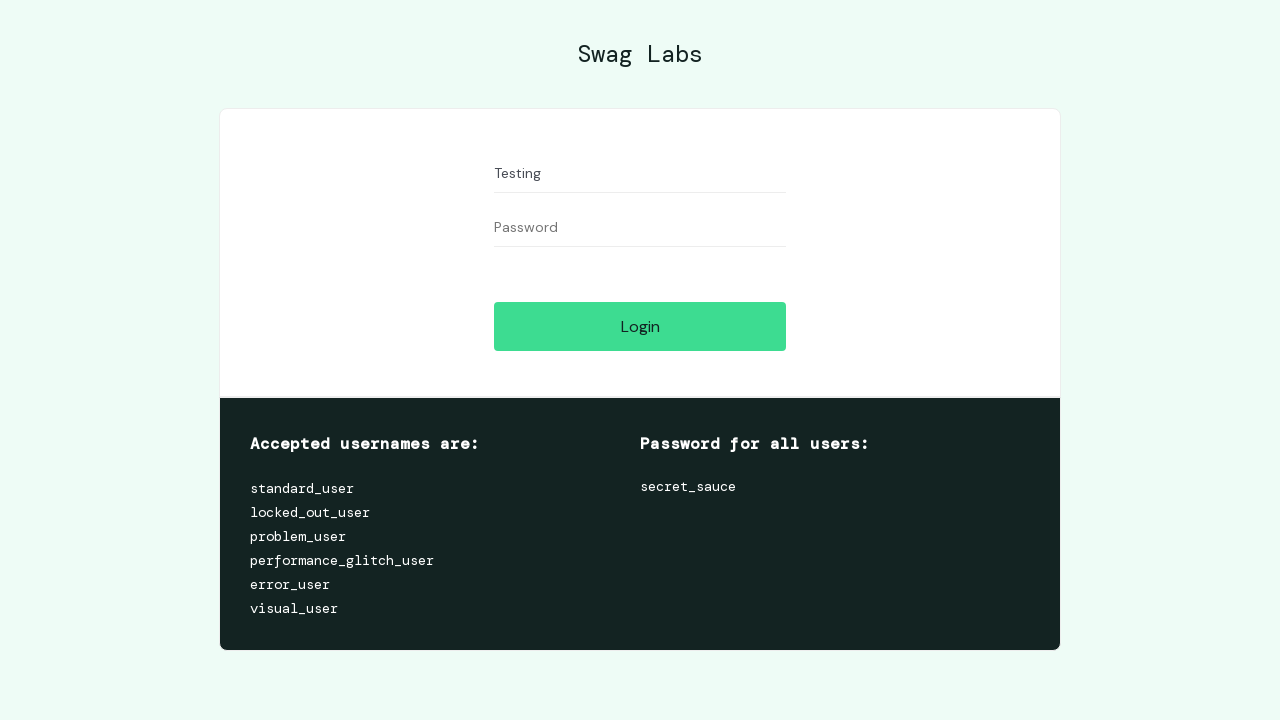

Cleared username field using XPath selector on //*[@id="user-name"]
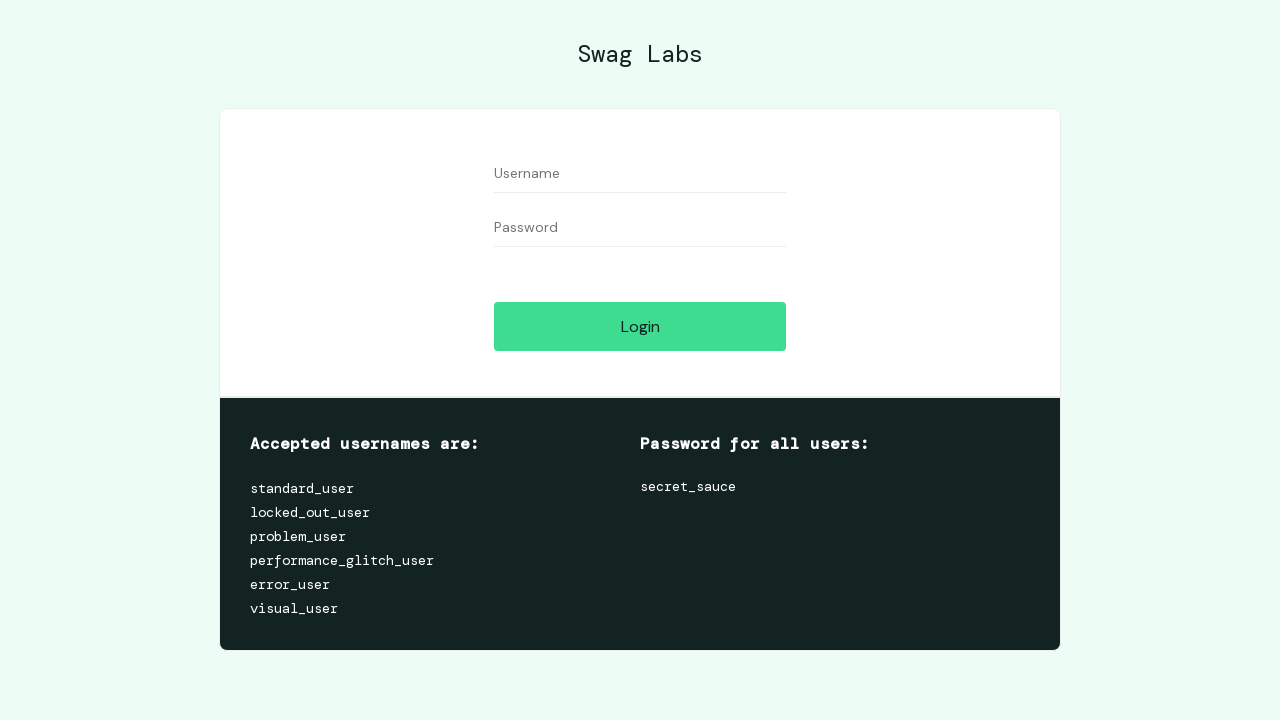

Filled username field using By.xpath on //*[@id="user-name"]
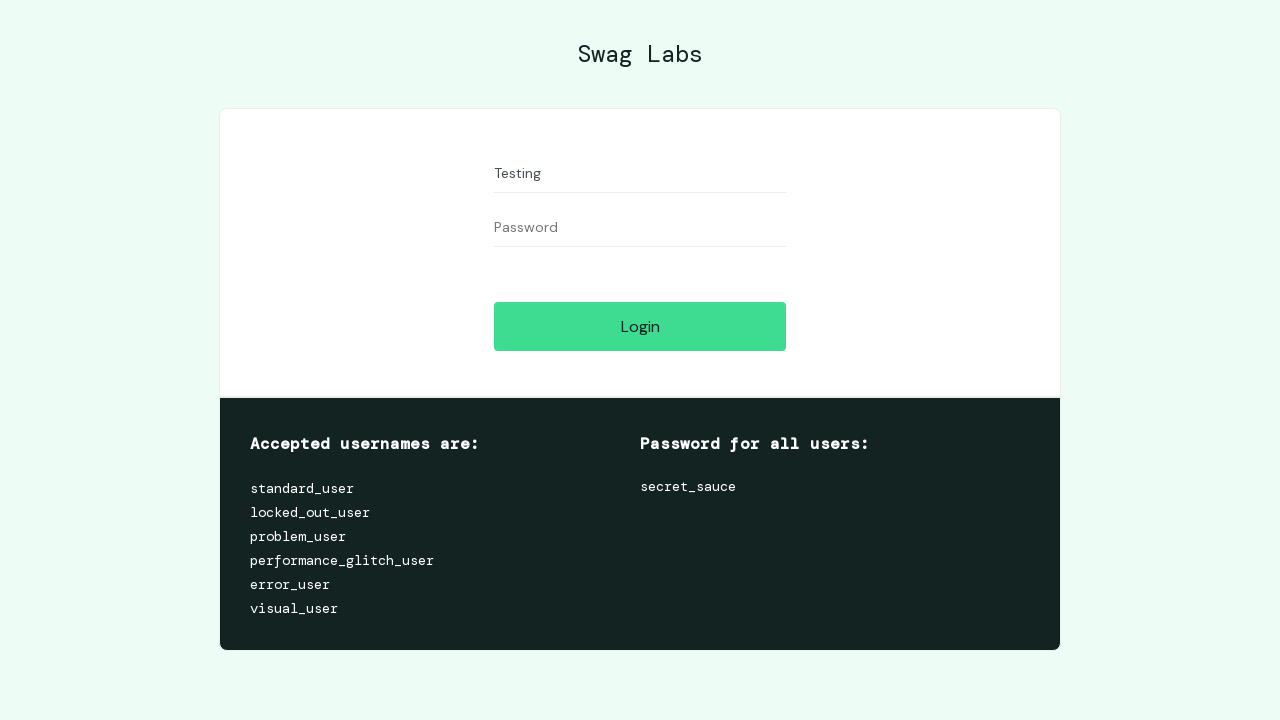

Cleared username field using className selector on .form_input
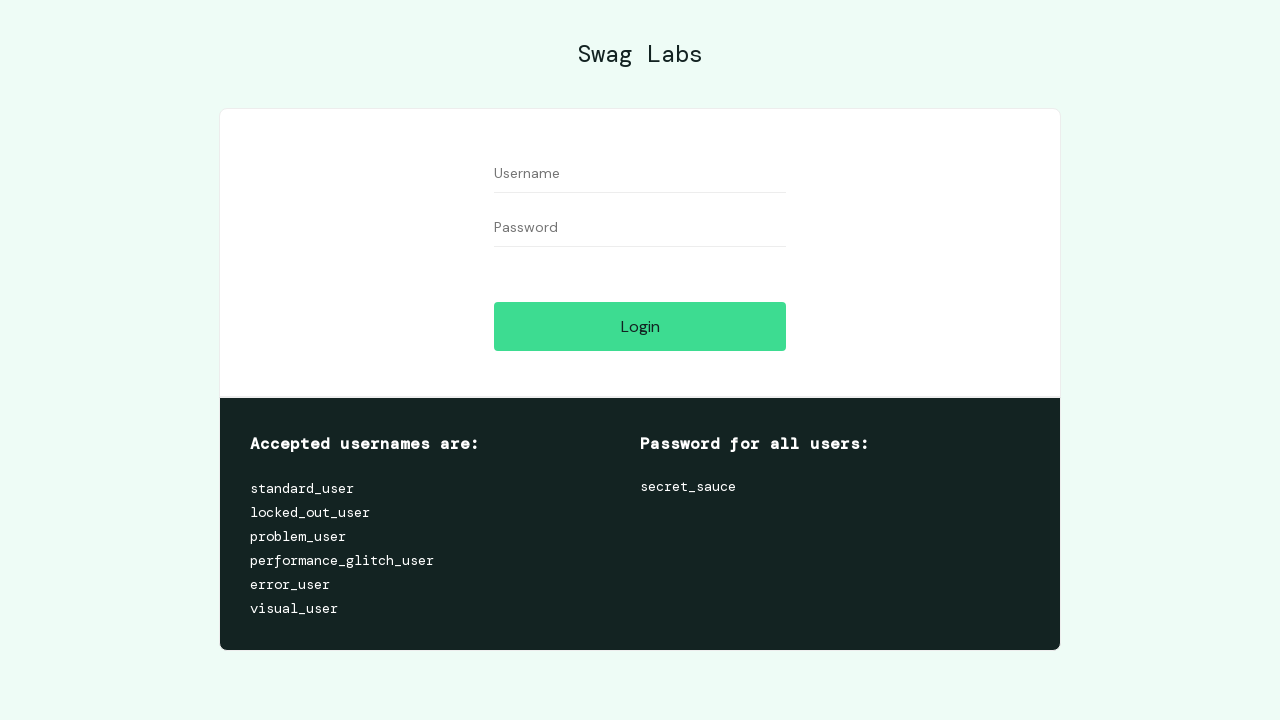

Filled username field using By.className on .form_input
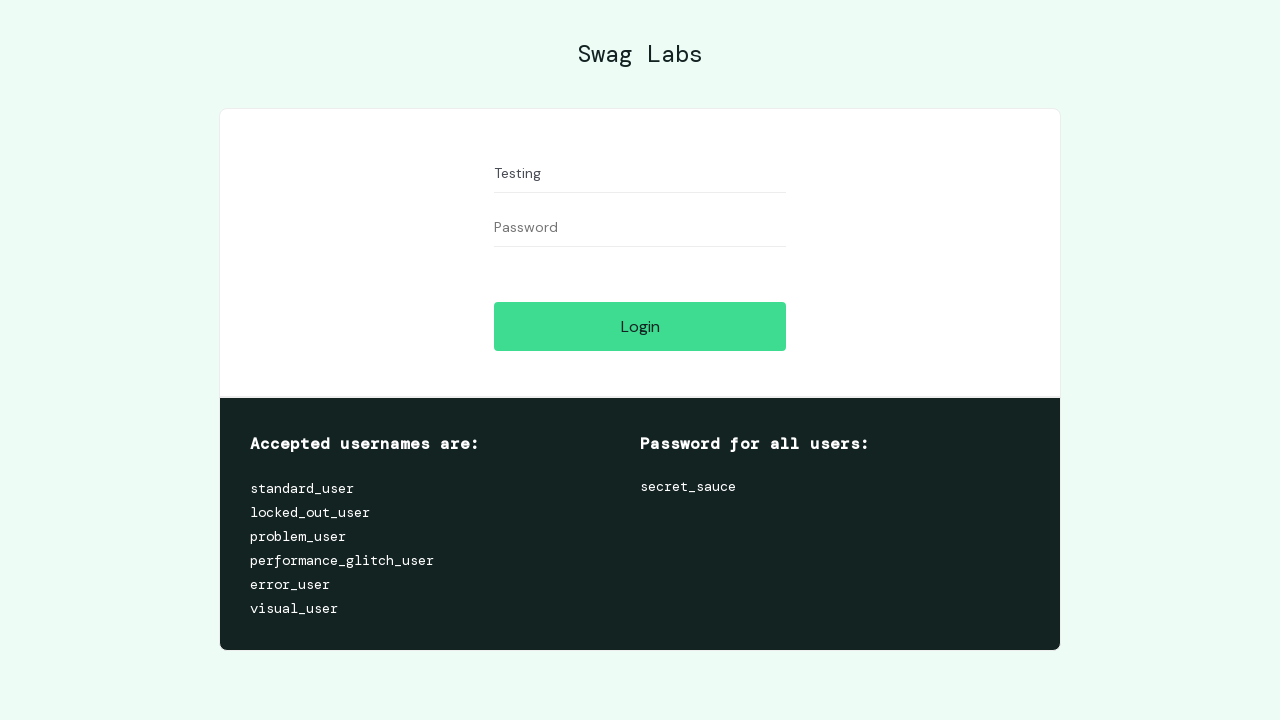

Cleared username field using name attribute selector on [name='user-name']
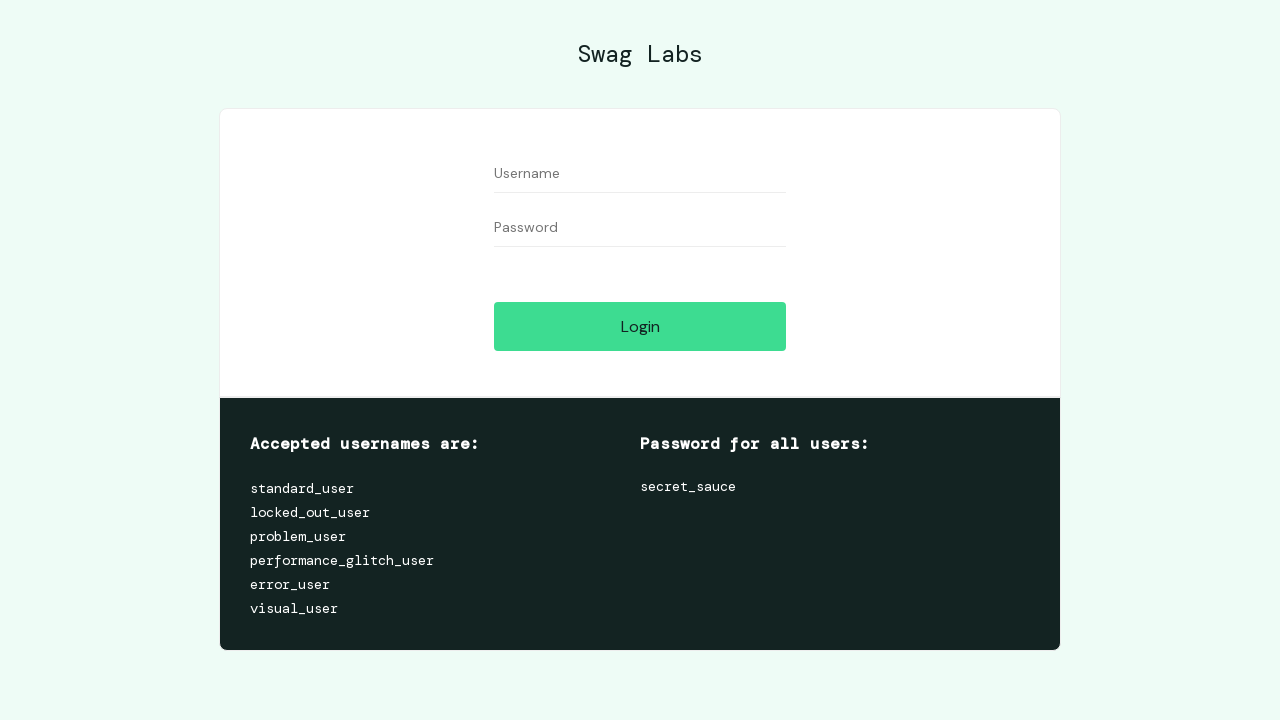

Filled username field using By.name on [name='user-name']
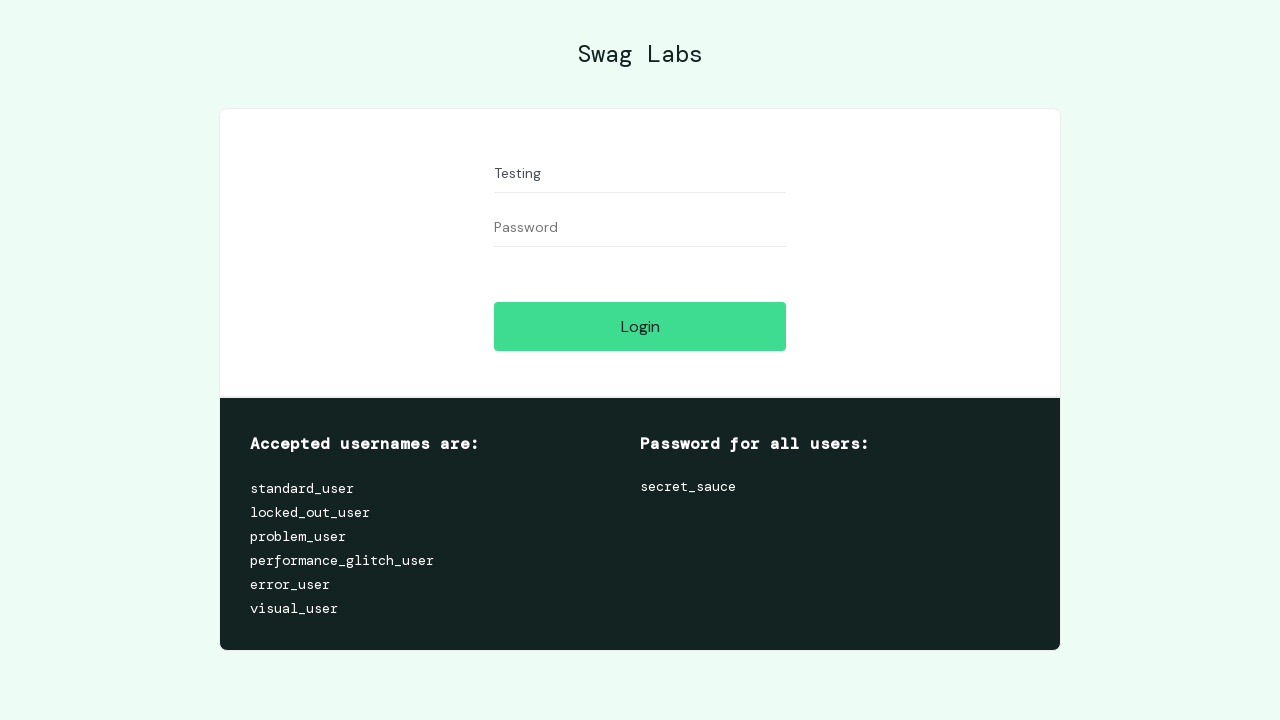

Cleared username field using tagName selector on input
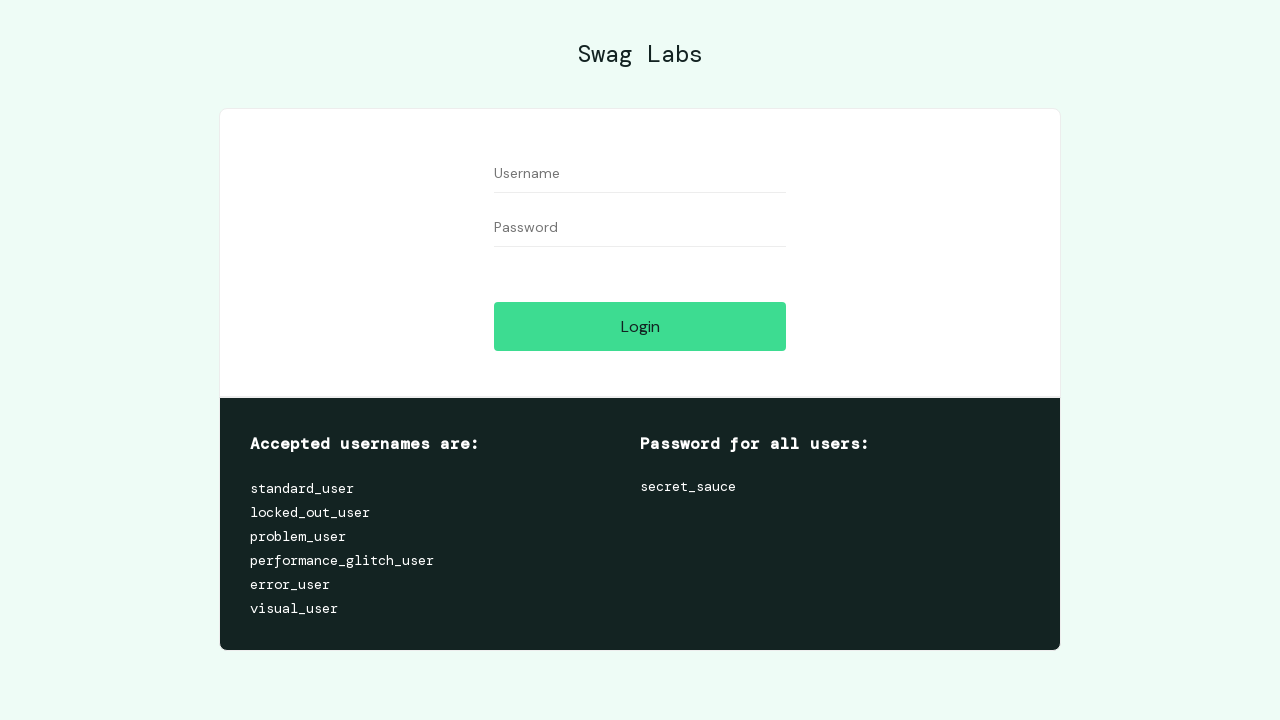

Filled username field using By.tagName on input
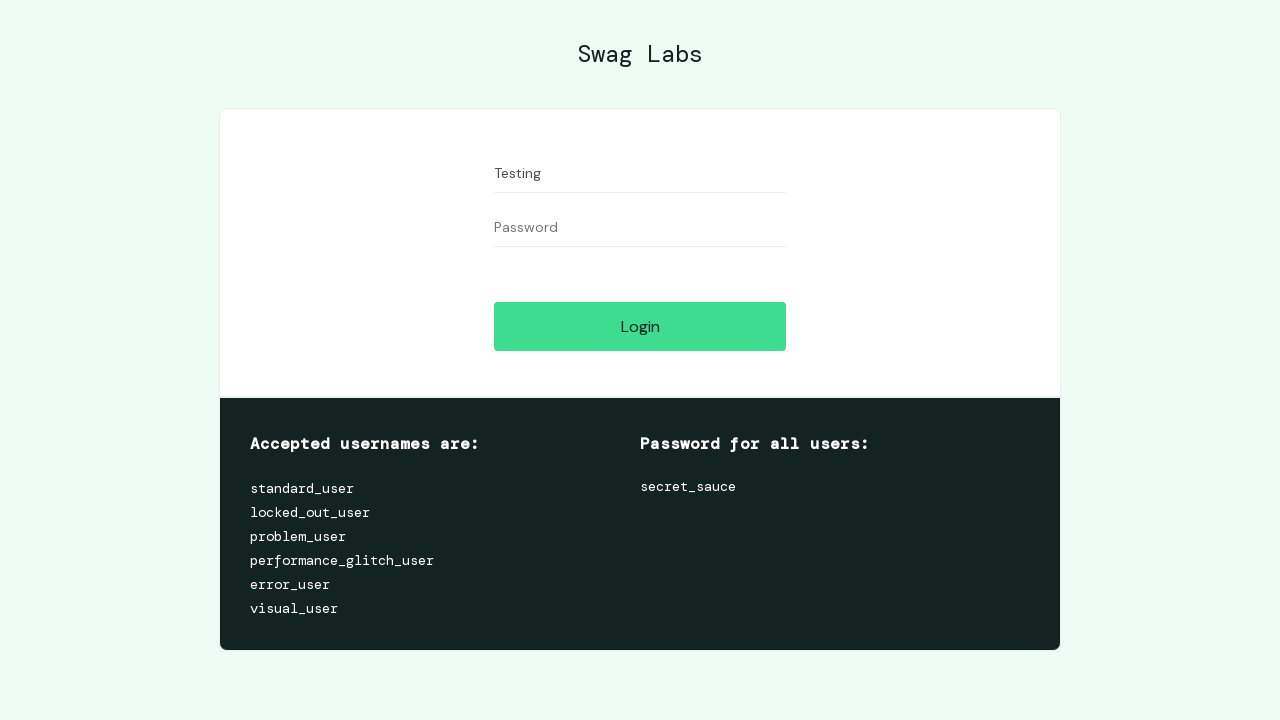

Navigated to Selenium page object models documentation
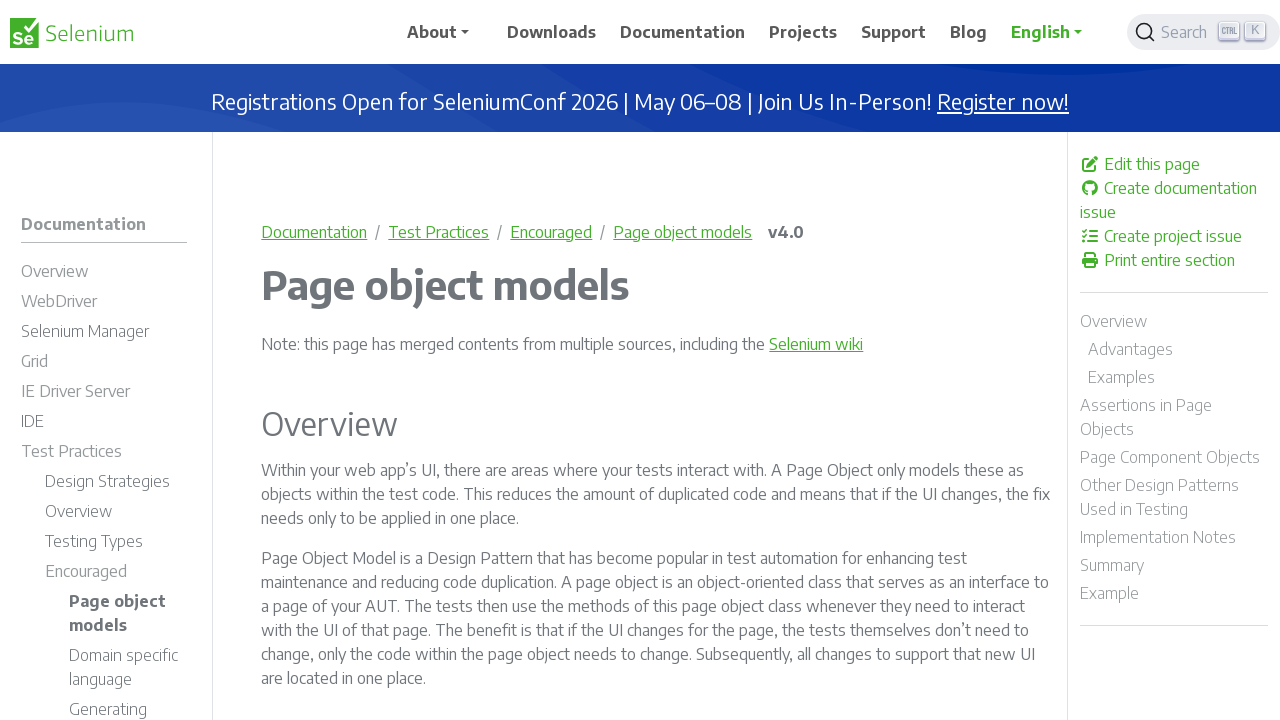

Clicked About link on Selenium documentation page at (445, 32) on text=About
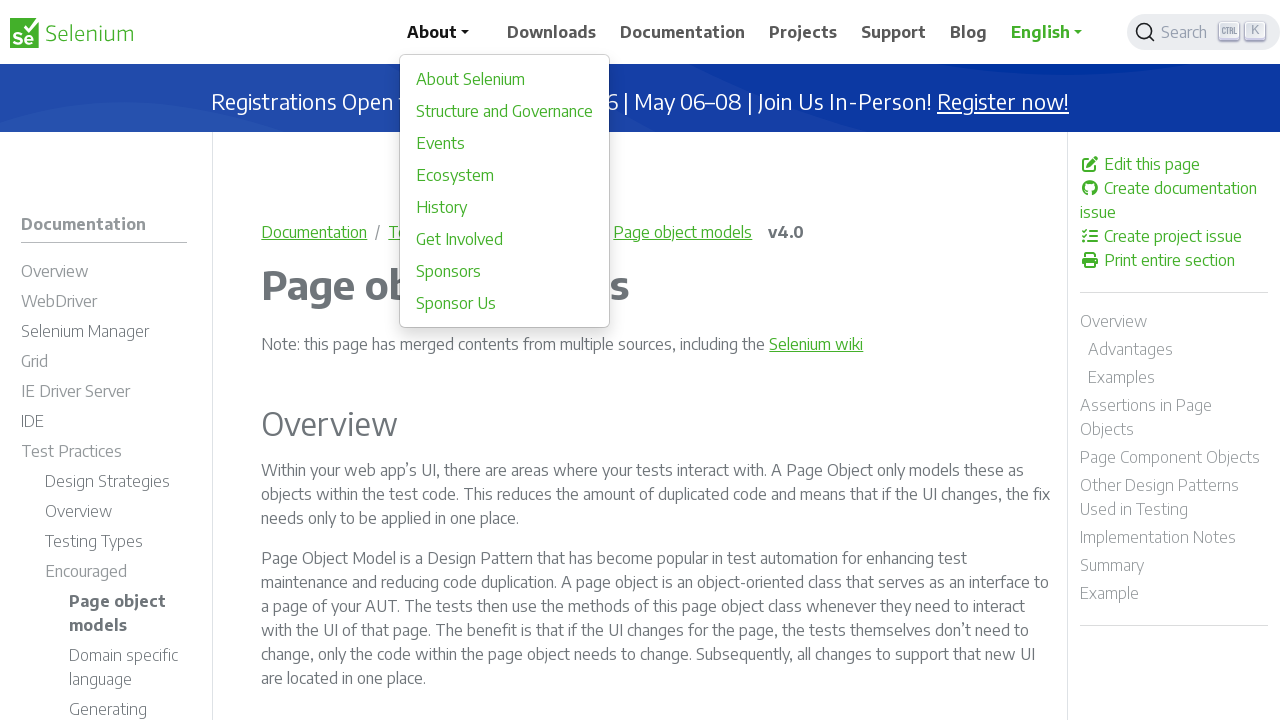

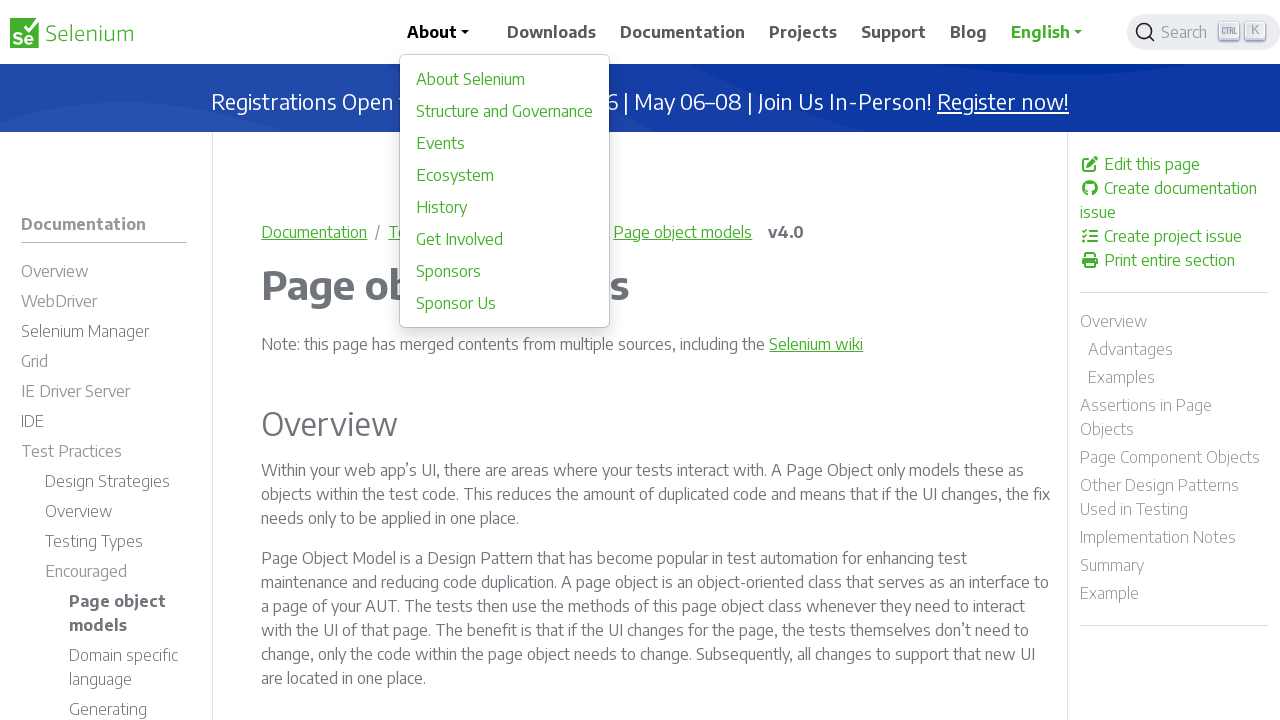